Tests negative login scenario by entering invalid credentials and verifying that a JavaScript alert with the correct error message is displayed.

Starting URL: https://claruswaysda.github.io/signIn.html

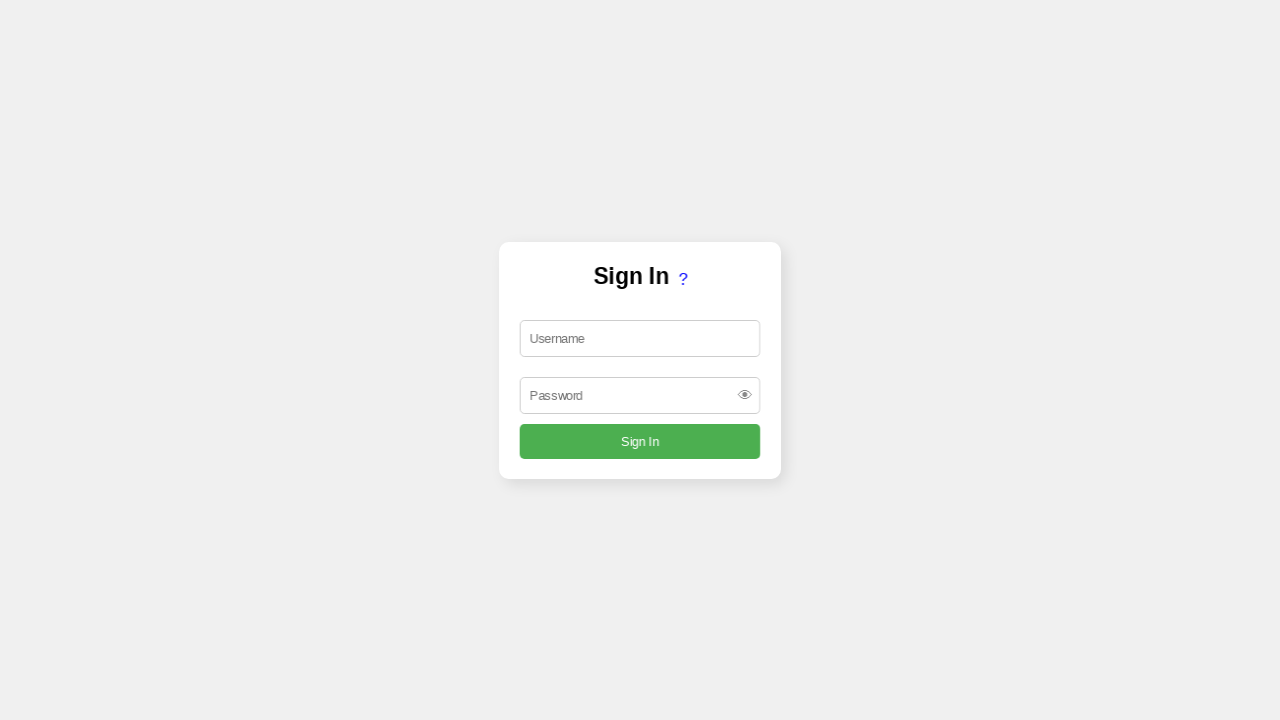

Filled username field with 'wronguser' on #username
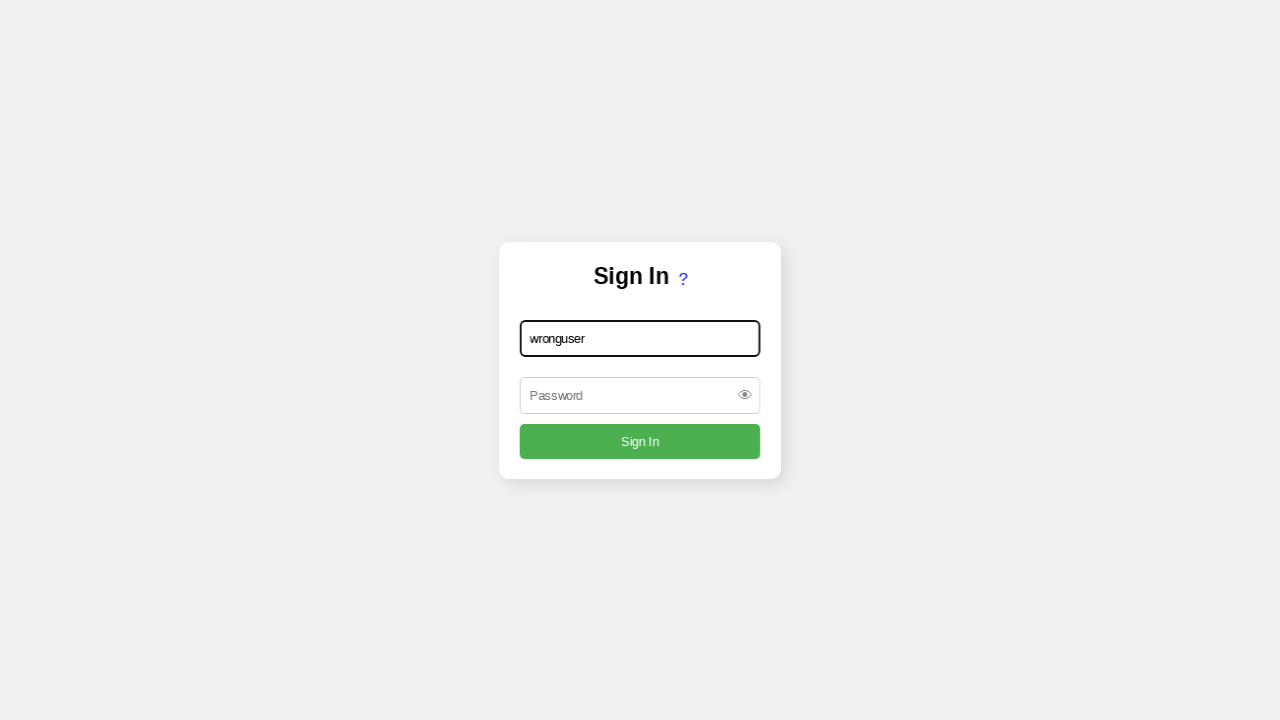

Filled password field with 'wrongpass' on #password
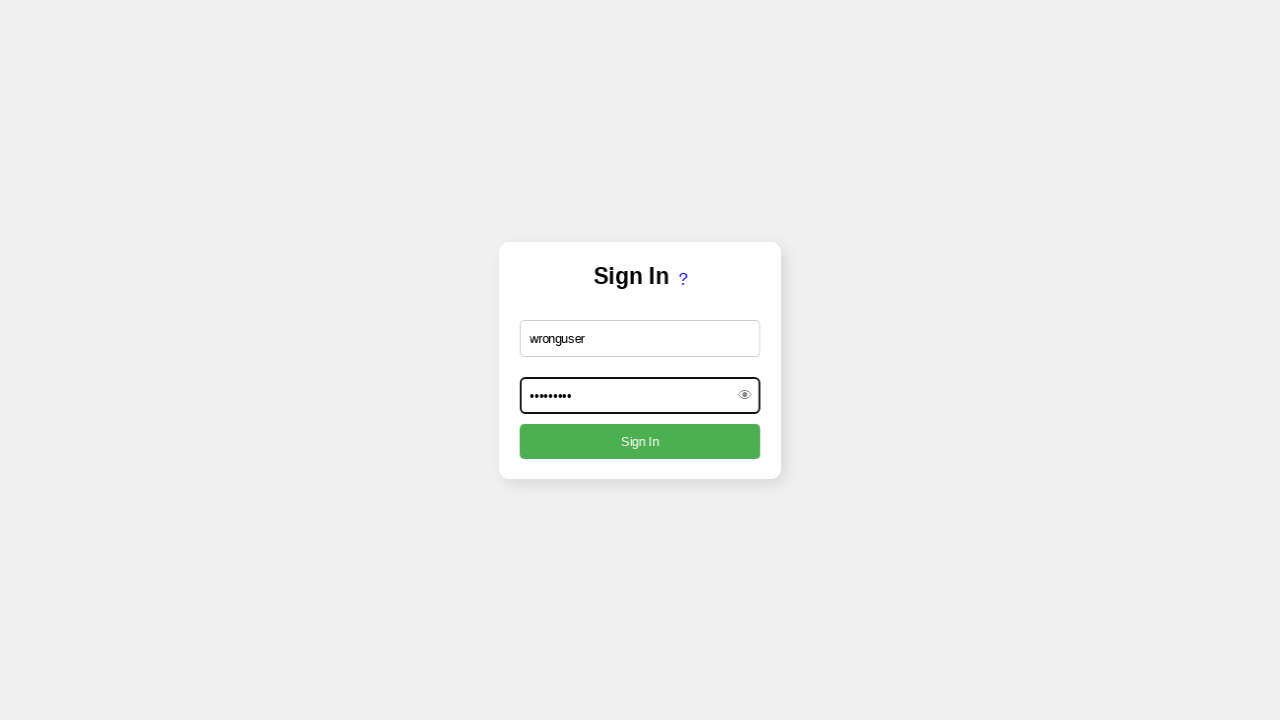

Set up dialog handler to capture alert messages
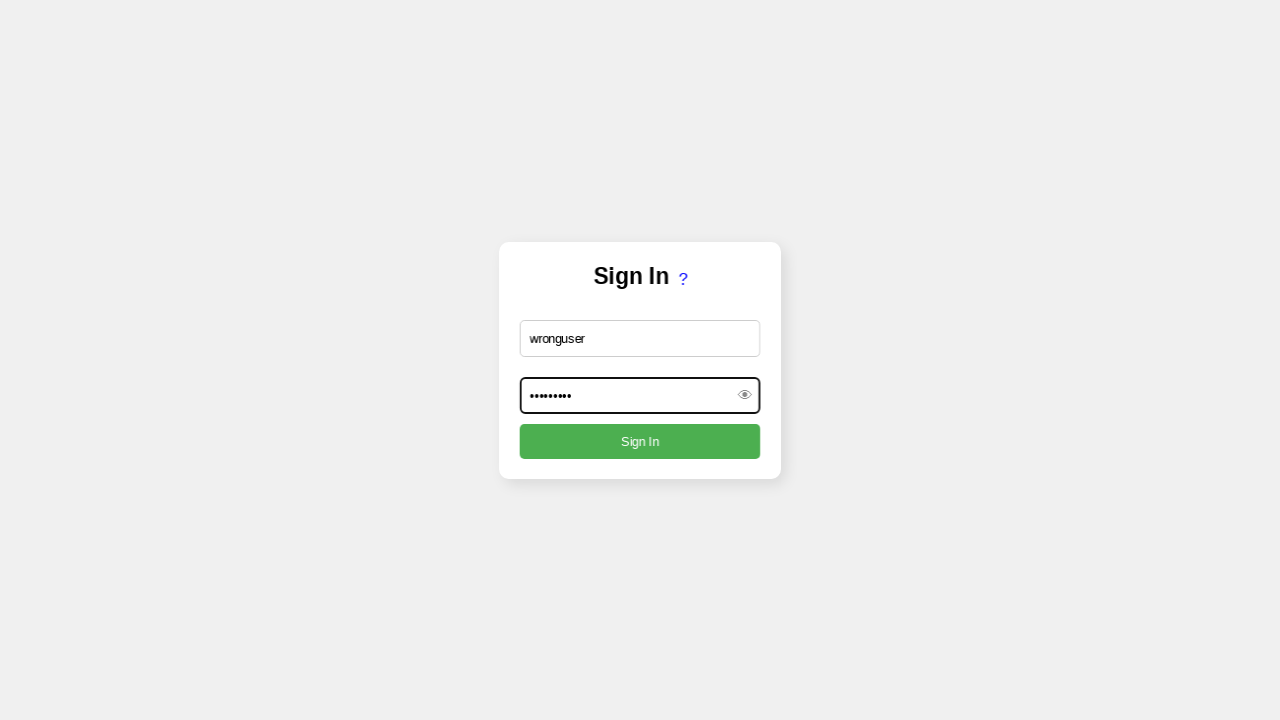

Clicked submit button to attempt login at (640, 441) on input[type='submit']
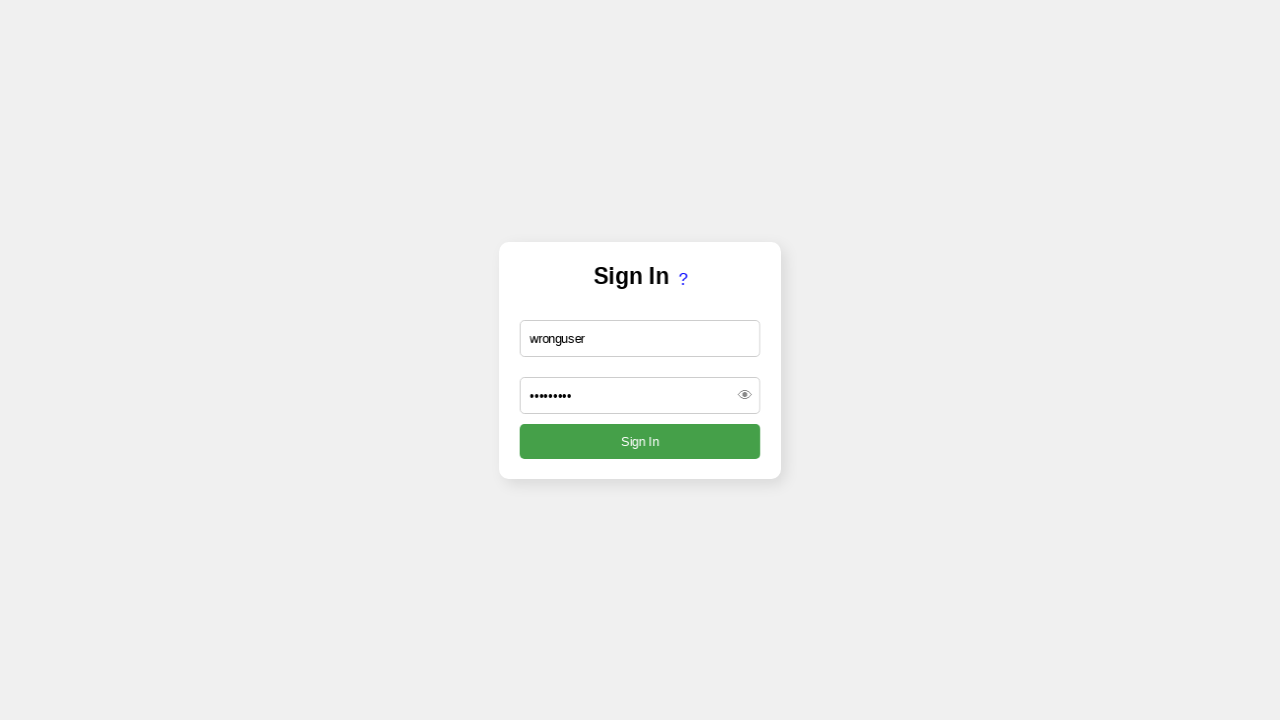

Waited for dialog to be processed
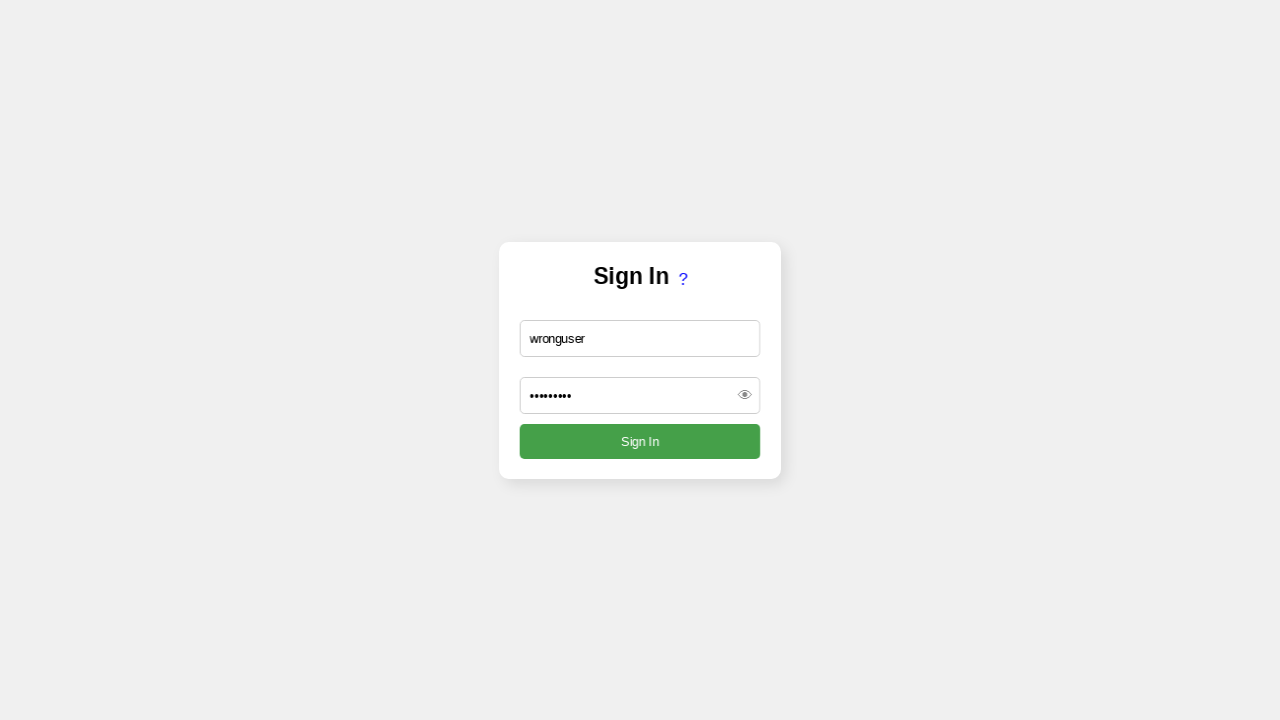

Verified alert message 'Incorrect username or password' was displayed
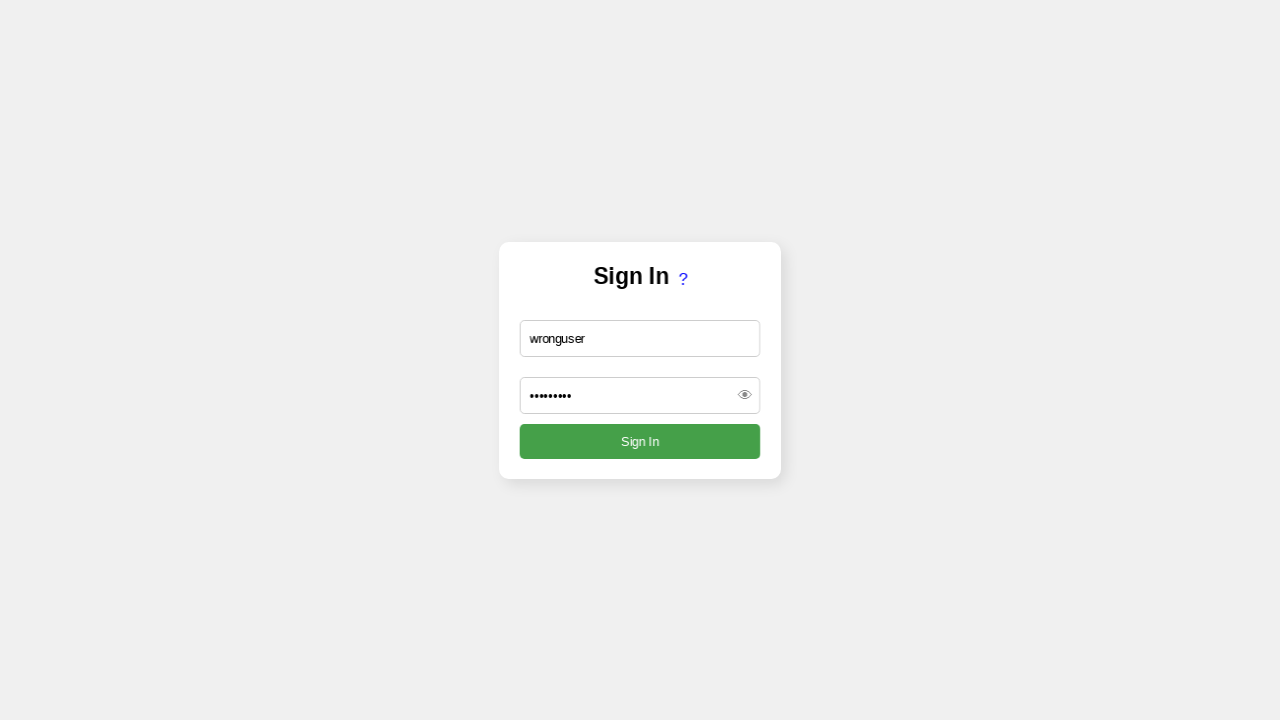

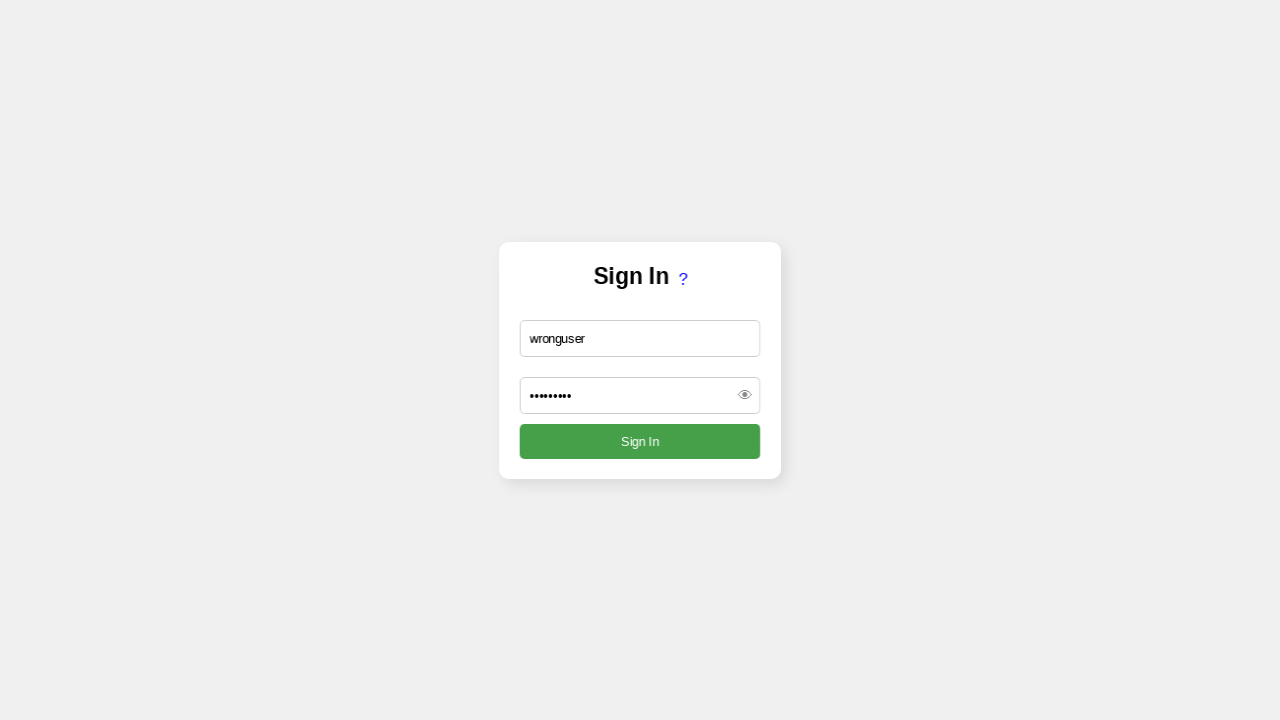